Tests double-click functionality by switching to an iframe and double-clicking text to change its color

Starting URL: https://www.w3schools.com/tags/tryit.asp?filename=tryhtml5_ev_ondblclick2

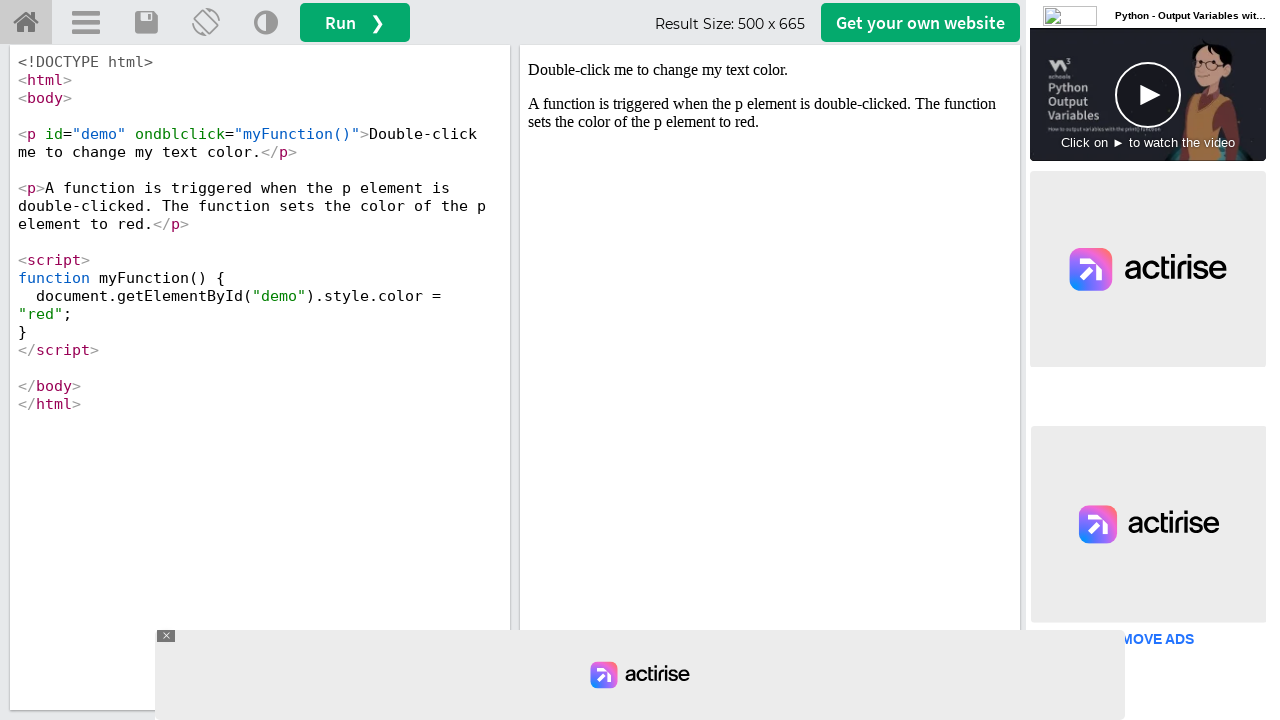

Located iframe with id 'iframeResult'
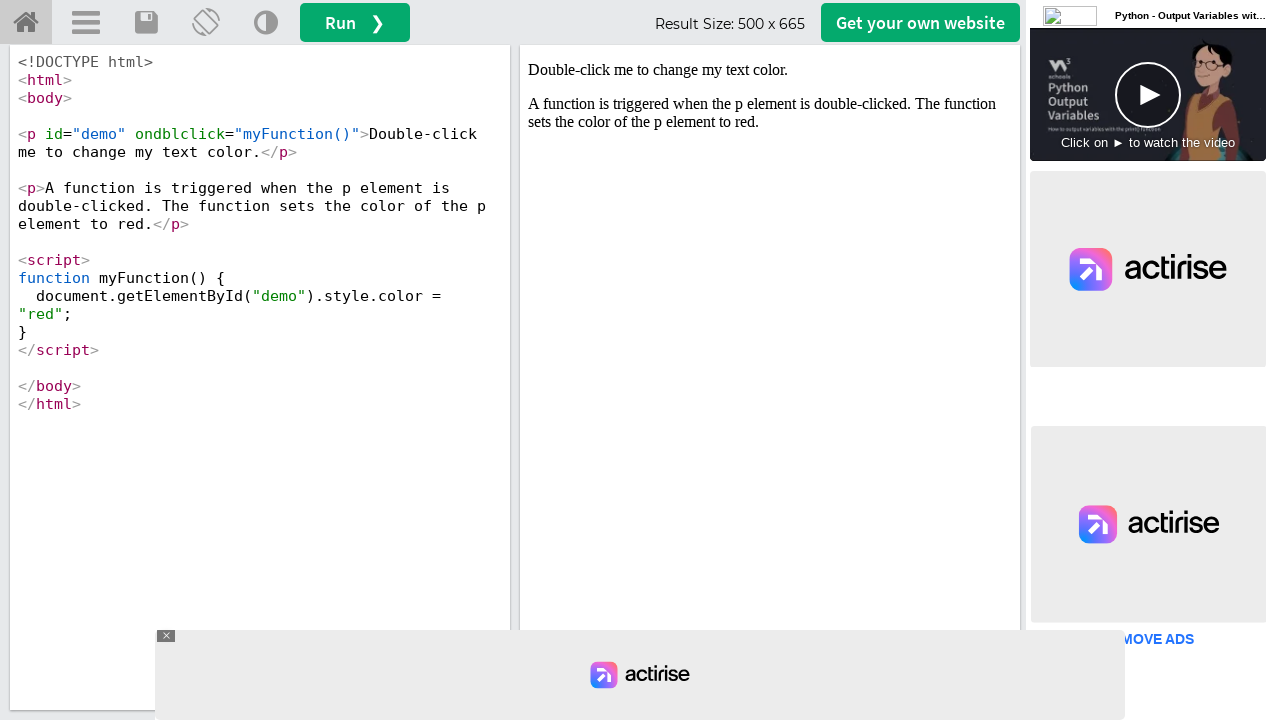

Double-clicked on demo element to change its color at (770, 70) on #iframeResult >> internal:control=enter-frame >> #demo
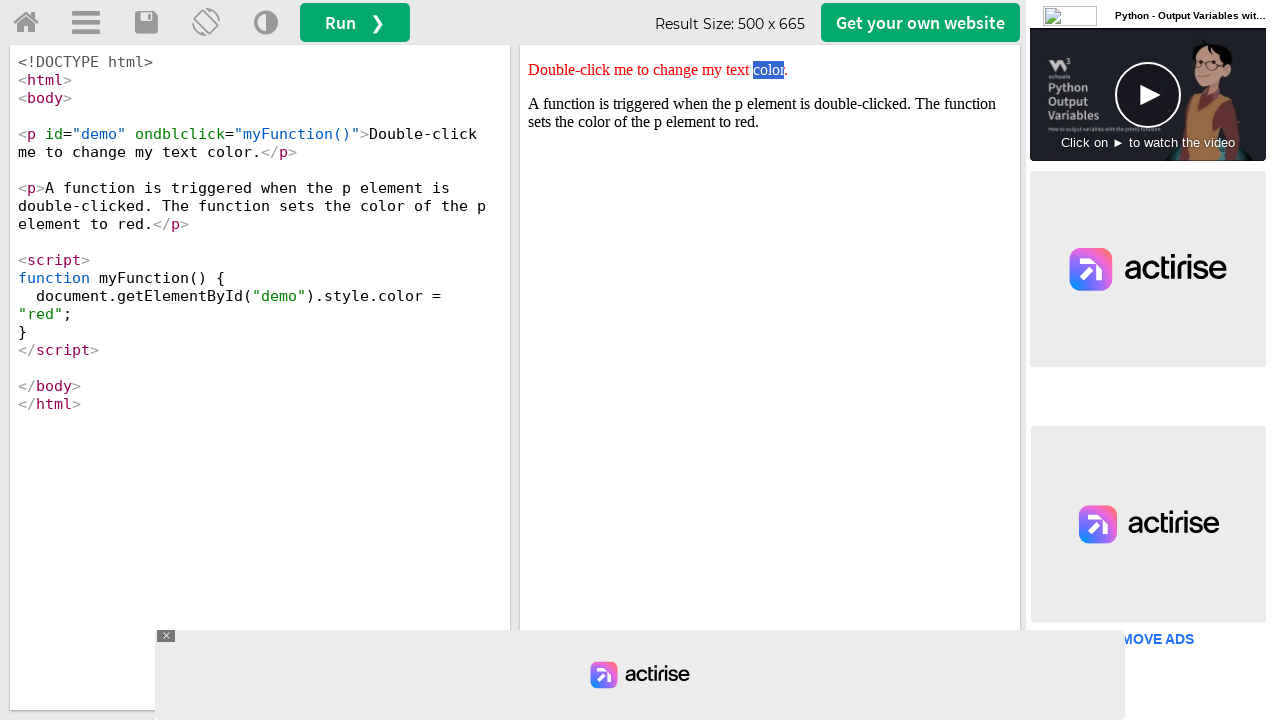

Located demo element to verify style attribute
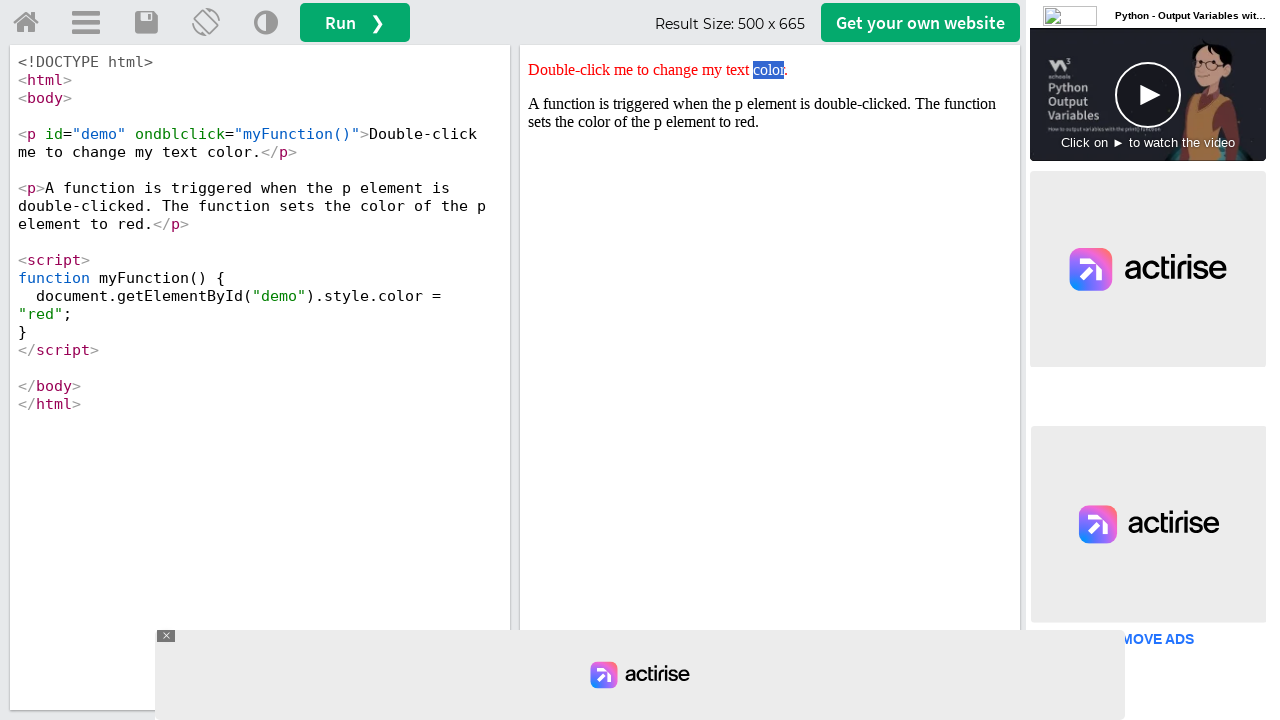

Verified that element style contains 'red' color
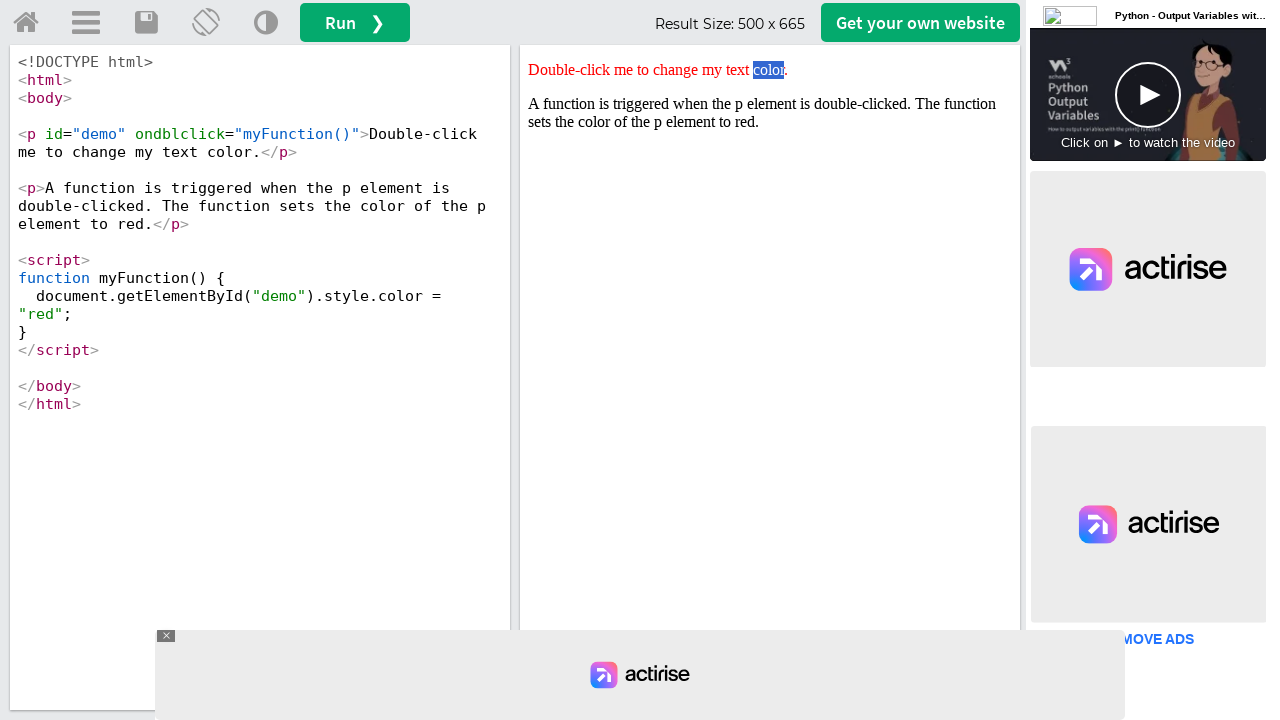

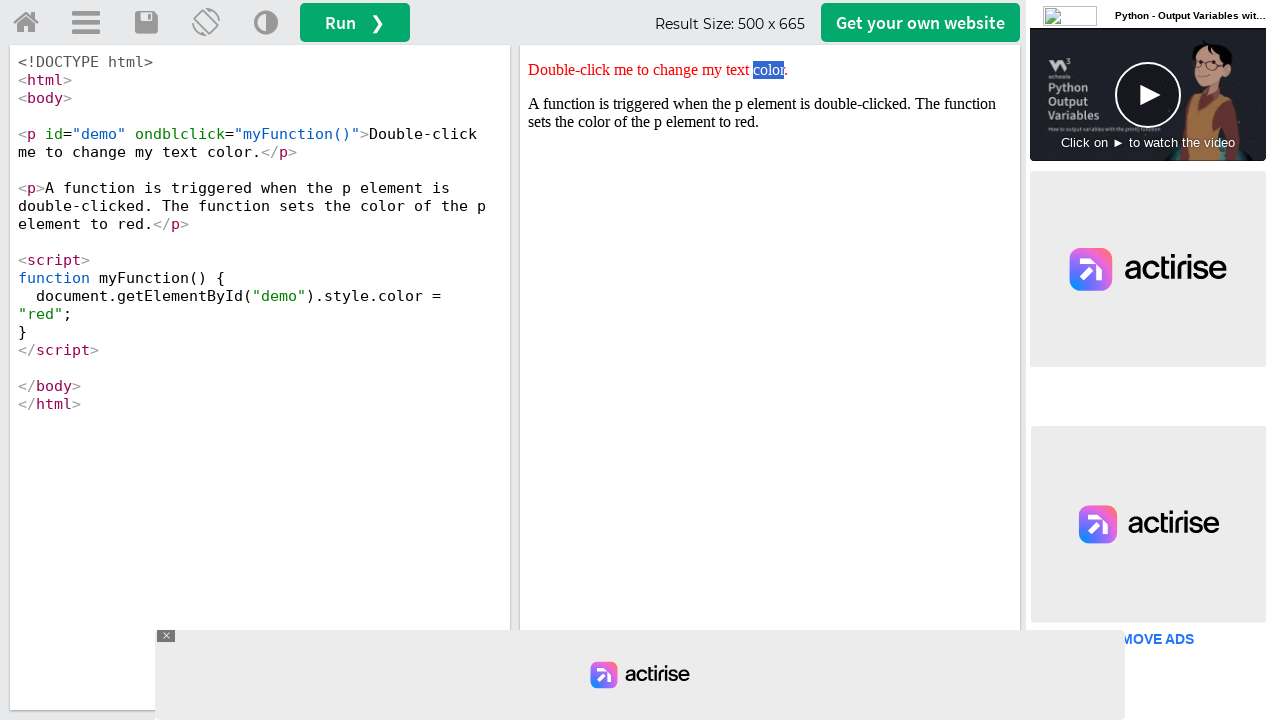